Tests interaction with a checkbox on a practice form by checking if it's selected and clicking it if not

Starting URL: https://demoqa.com/automation-practice-form

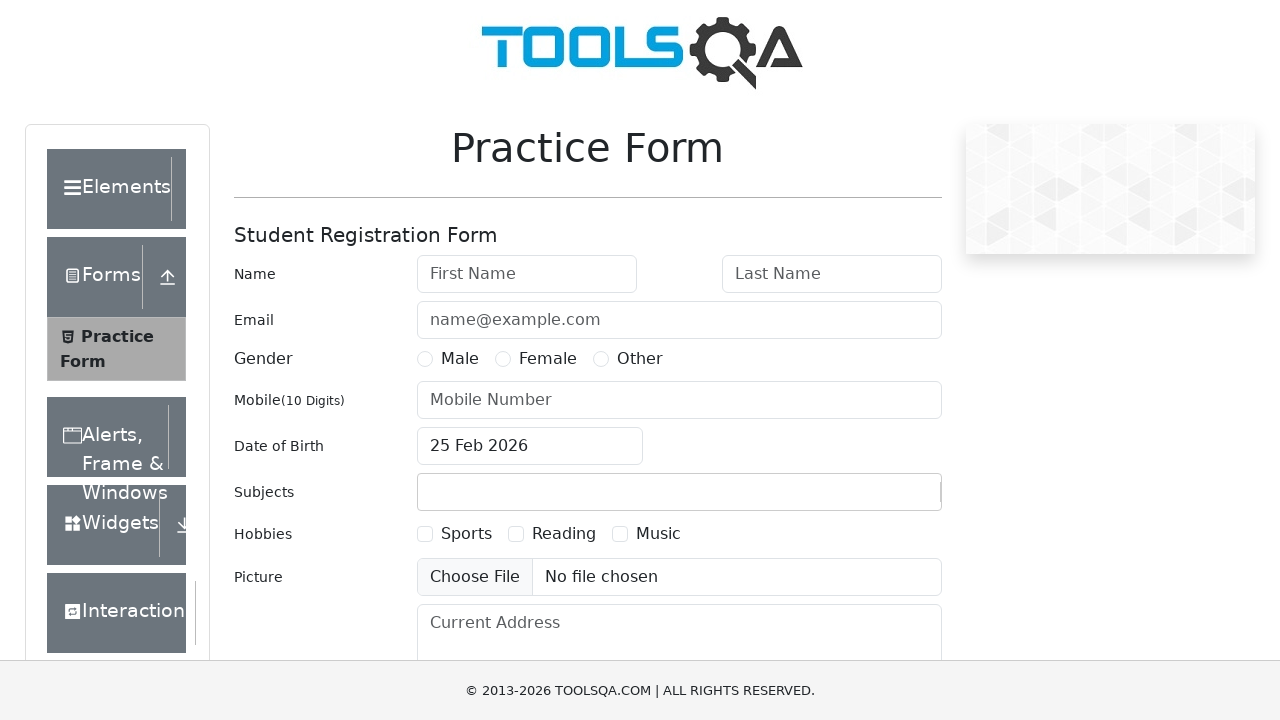

Navigated to automation practice form at https://demoqa.com/automation-practice-form
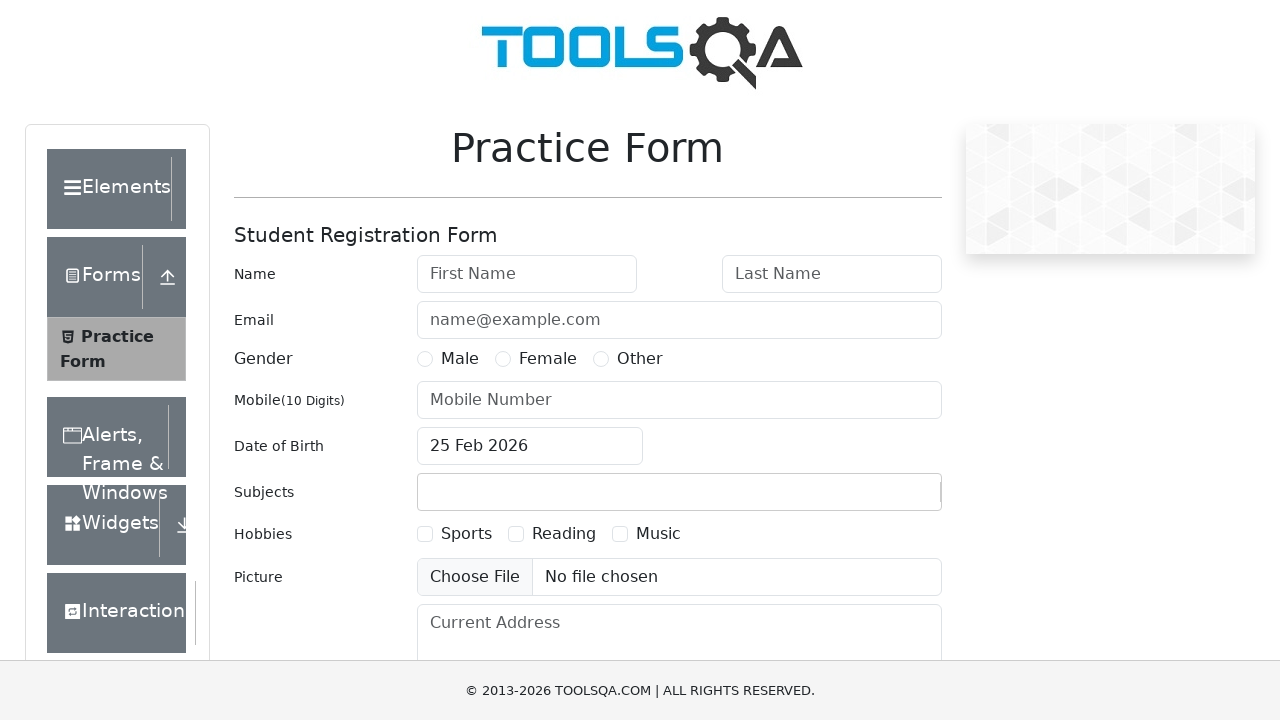

Located hobbies checkbox element with id 'hobbies-checkbox-1'
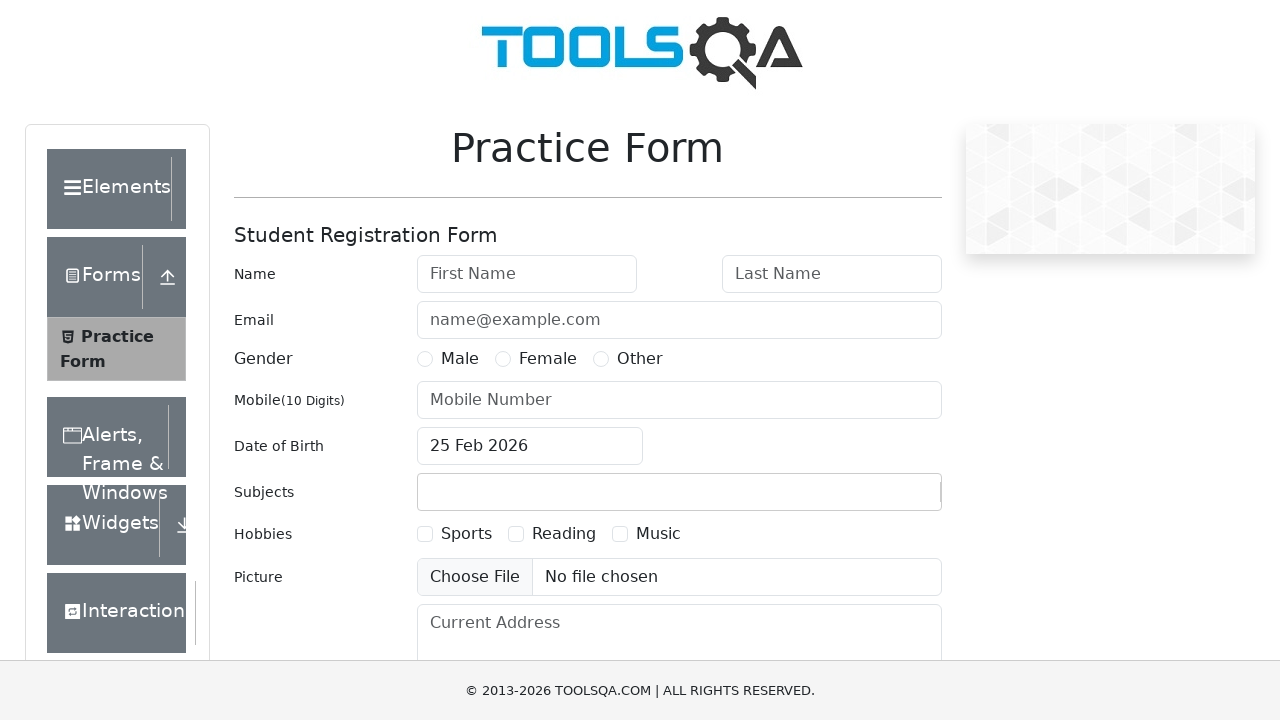

Verified that hobbies checkbox is not currently selected
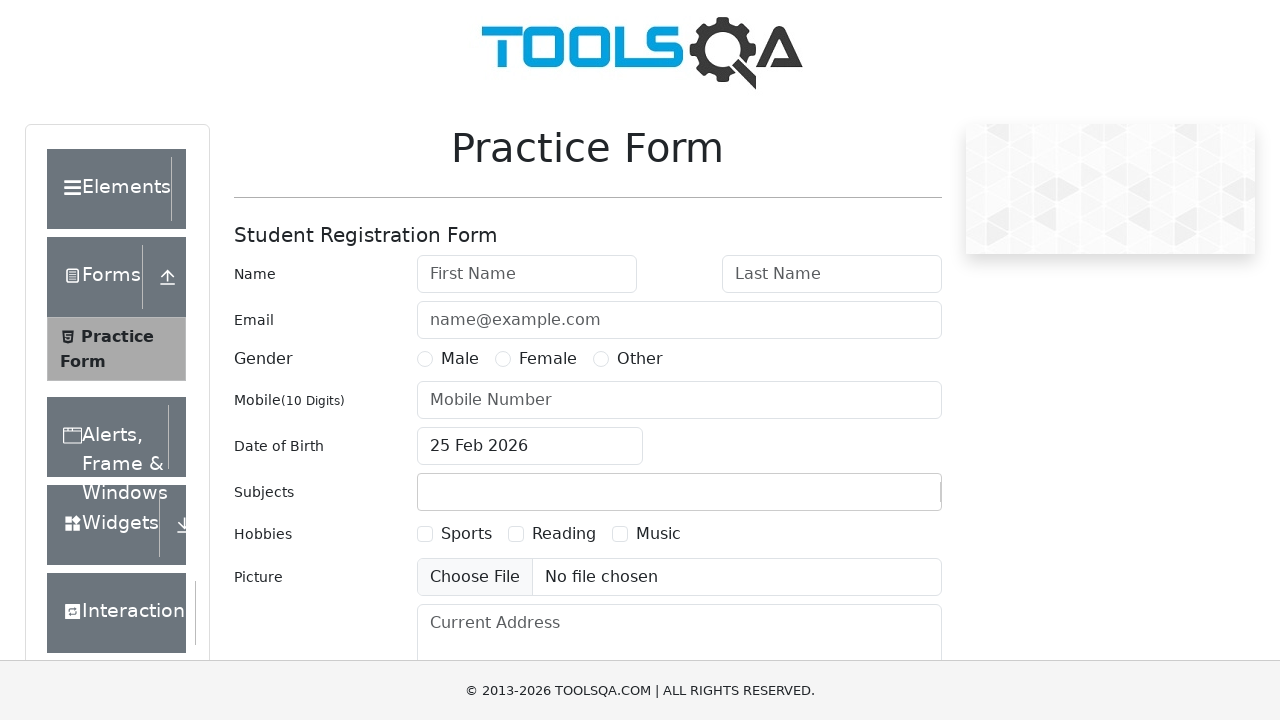

Clicked on label to select the hobbies checkbox at (466, 534) on label[for='hobbies-checkbox-1']
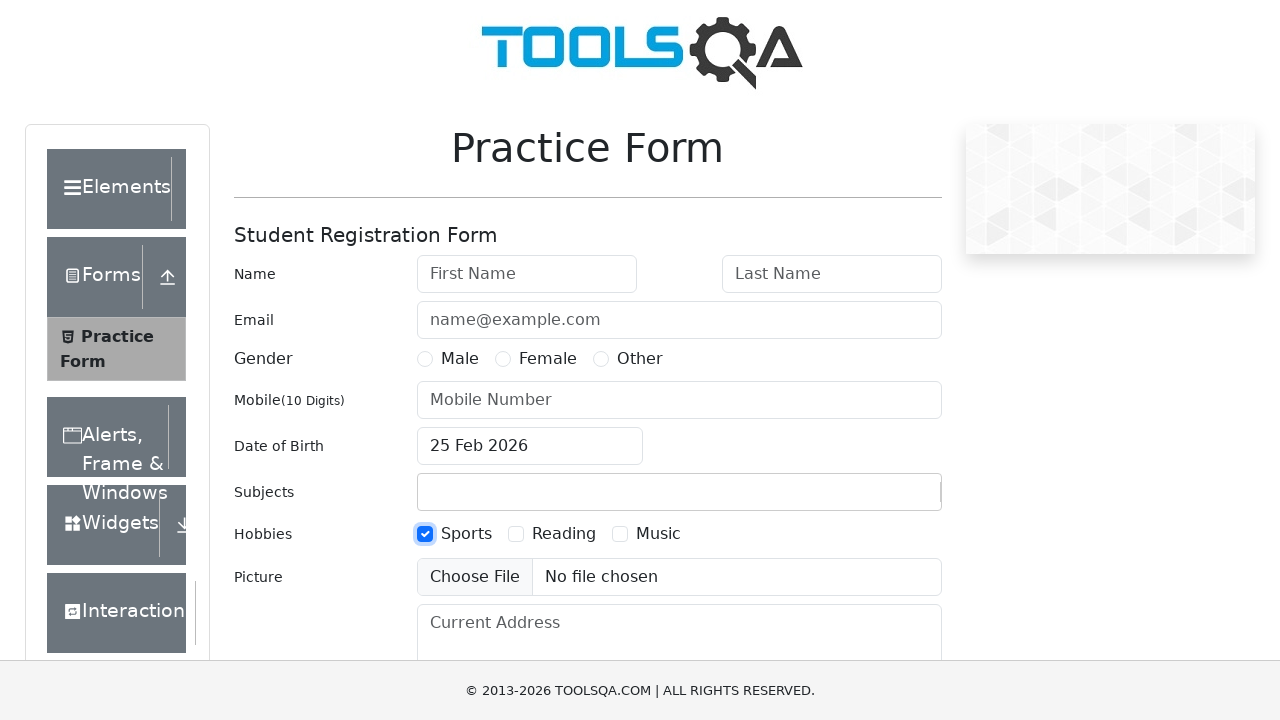

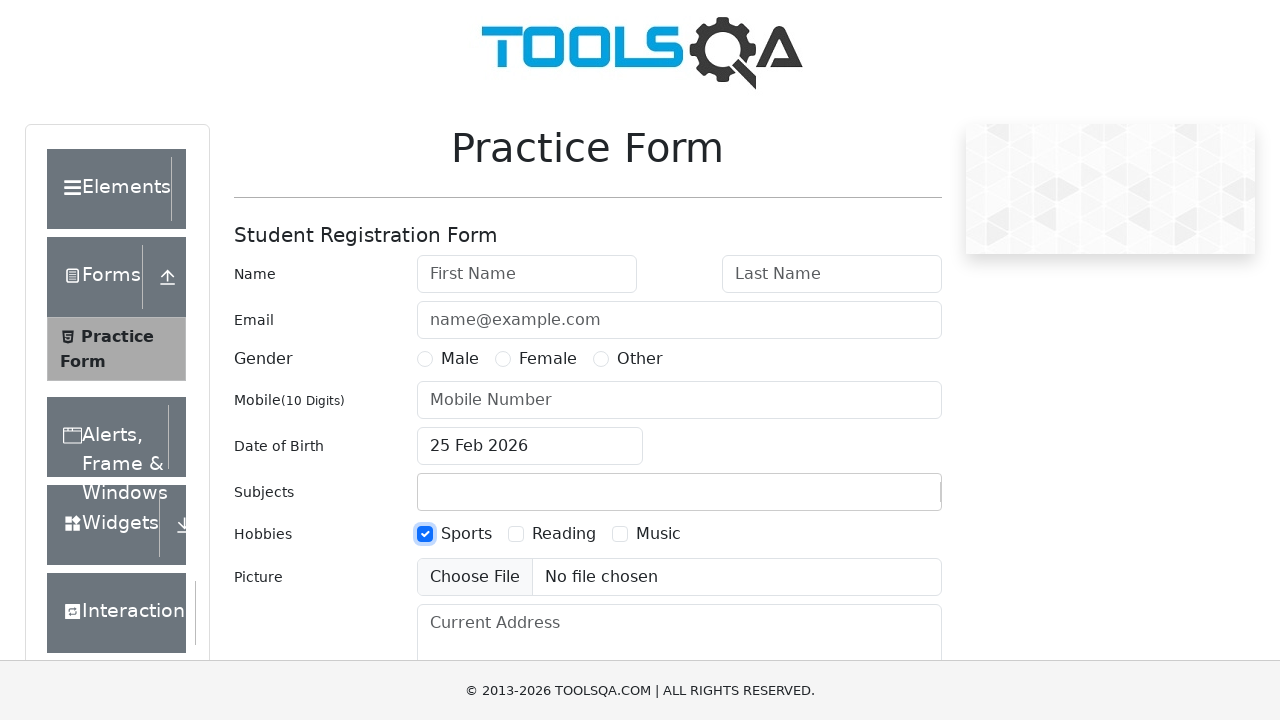